Tests window handling by clicking on Help, Privacy, and Terms links on Google signup page, then switches to the Terms of Service window

Starting URL: https://accounts.google.com/signup/v2/webcreateaccount?flowName=GlifWebSignIn&flowEntry=SignUp&hl=en

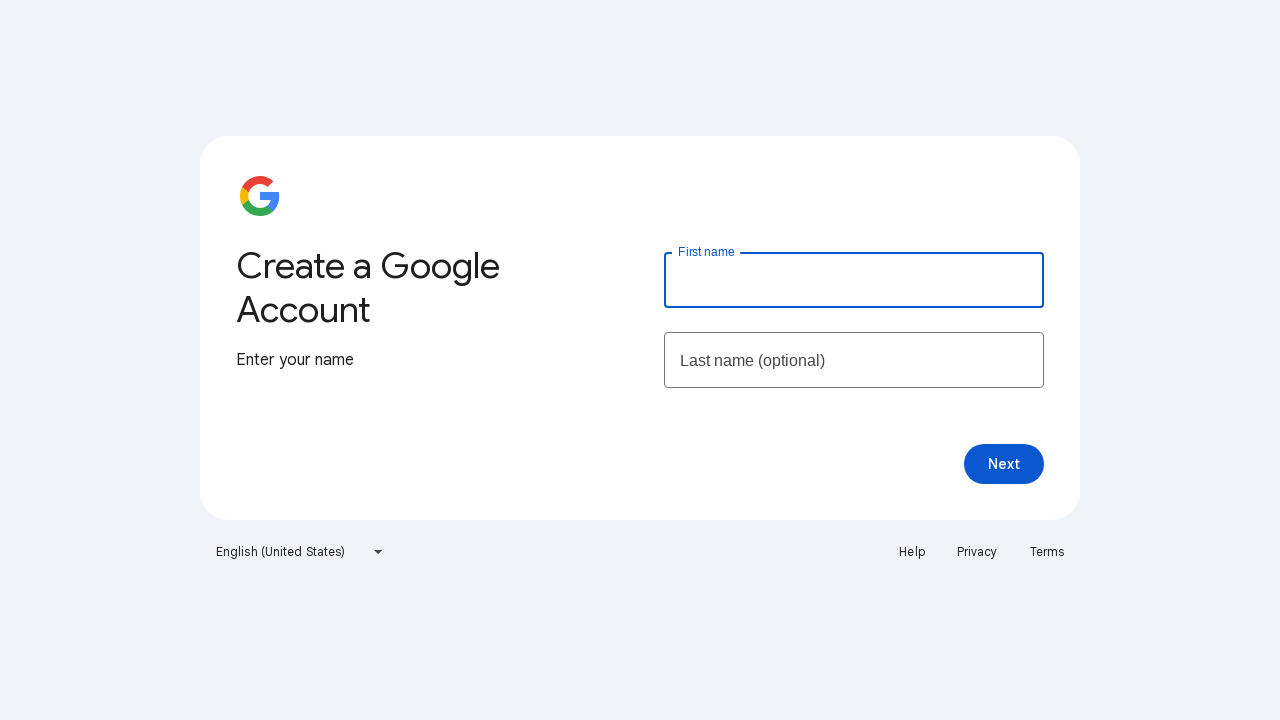

Stored reference to signup page
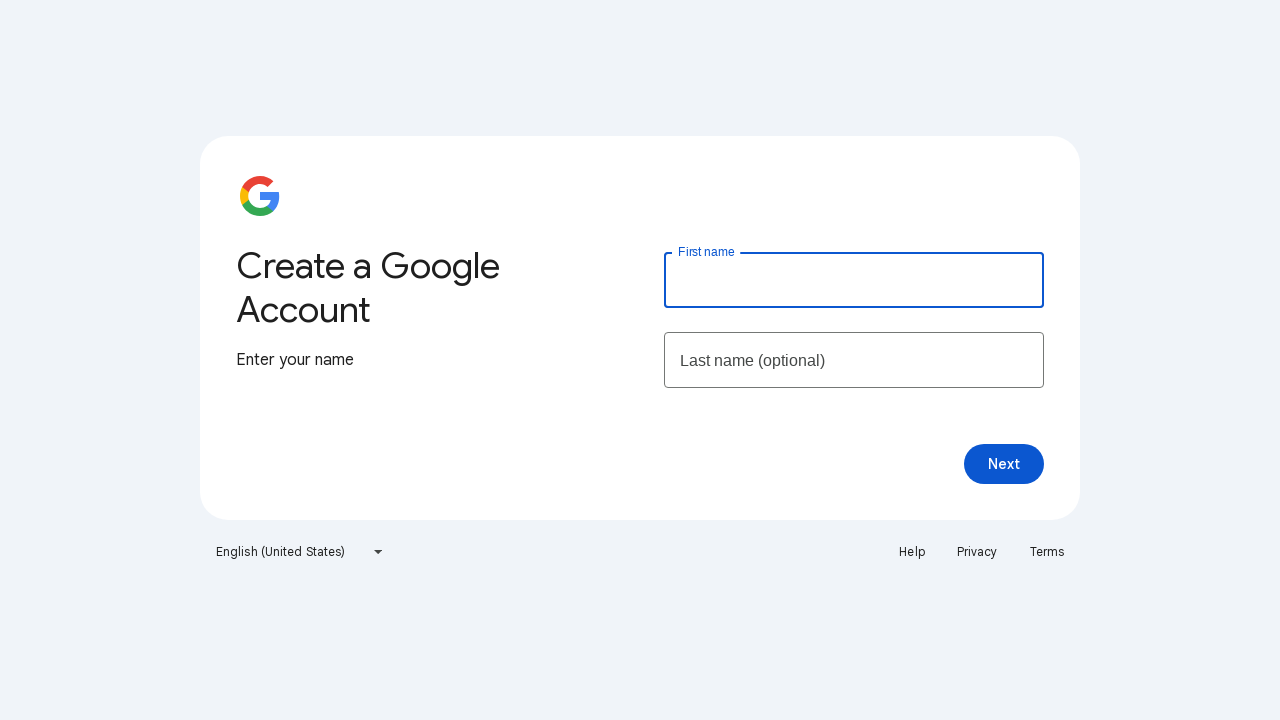

Clicked Help link and new page opened at (912, 552) on xpath=//a[text()='Help']
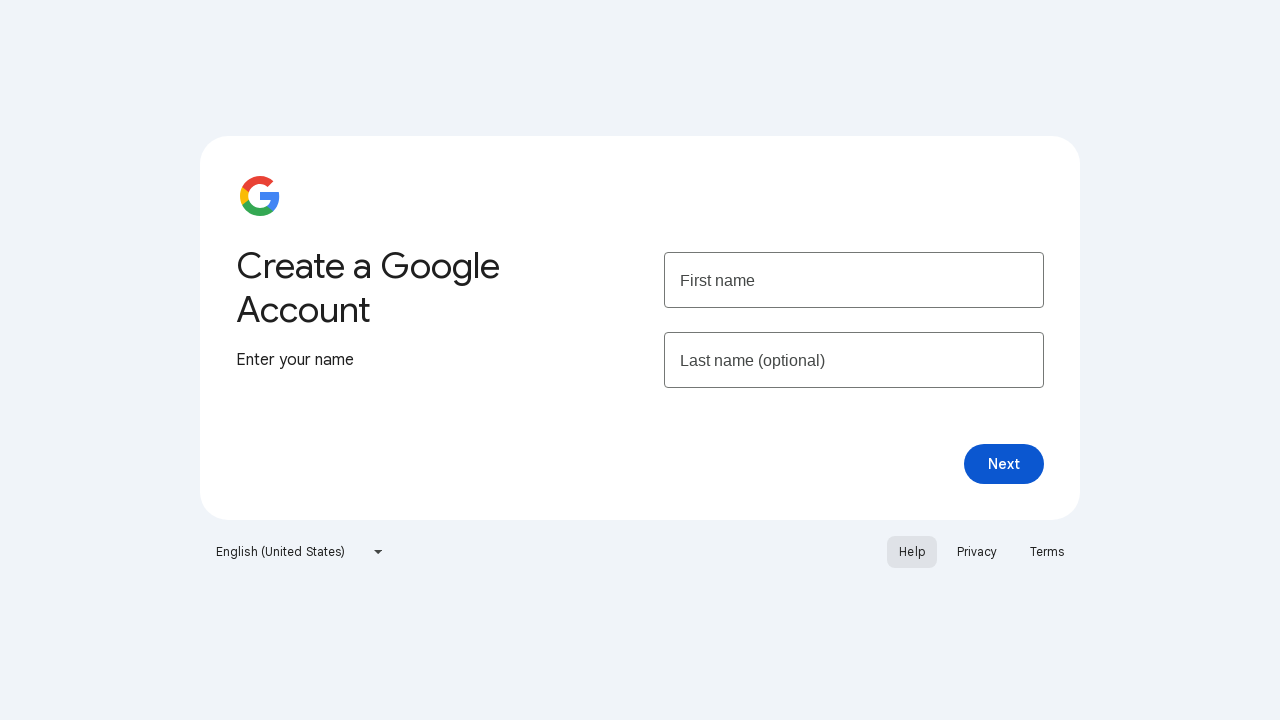

Clicked Privacy link and new page opened at (977, 552) on xpath=//a[text()='Privacy']
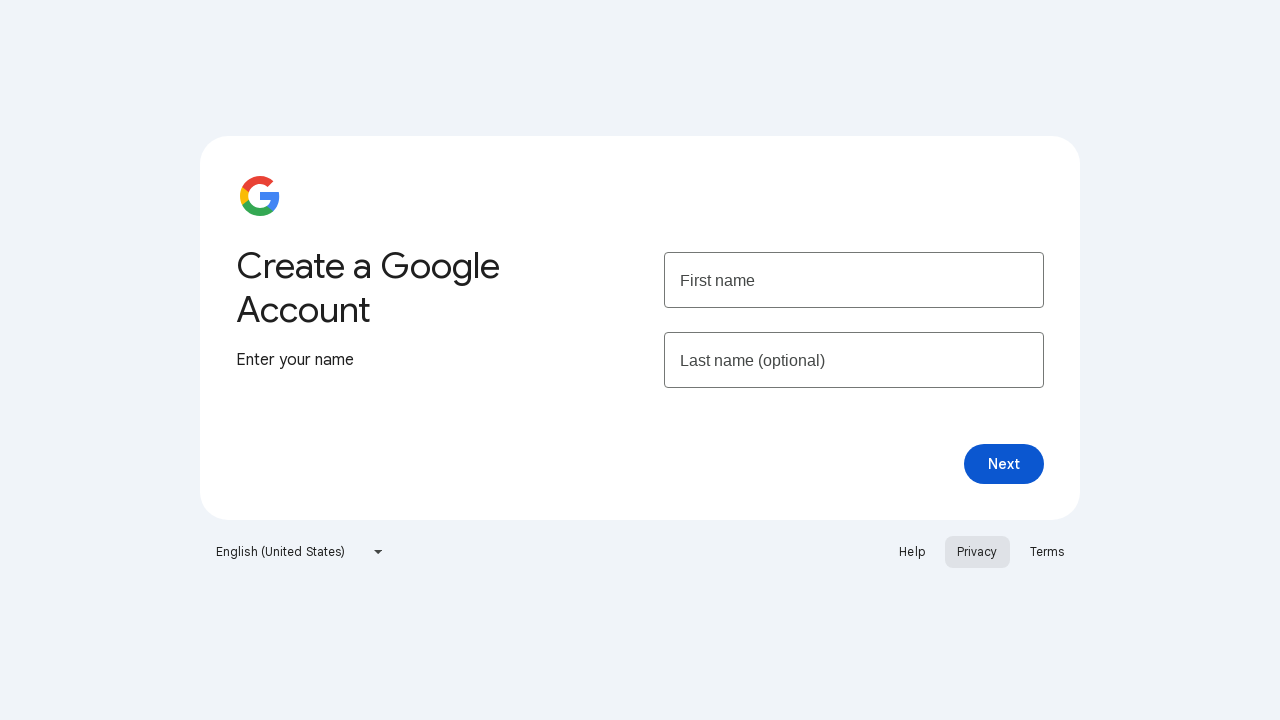

Clicked Terms link and new page opened at (1047, 552) on xpath=//a[text()='Terms']
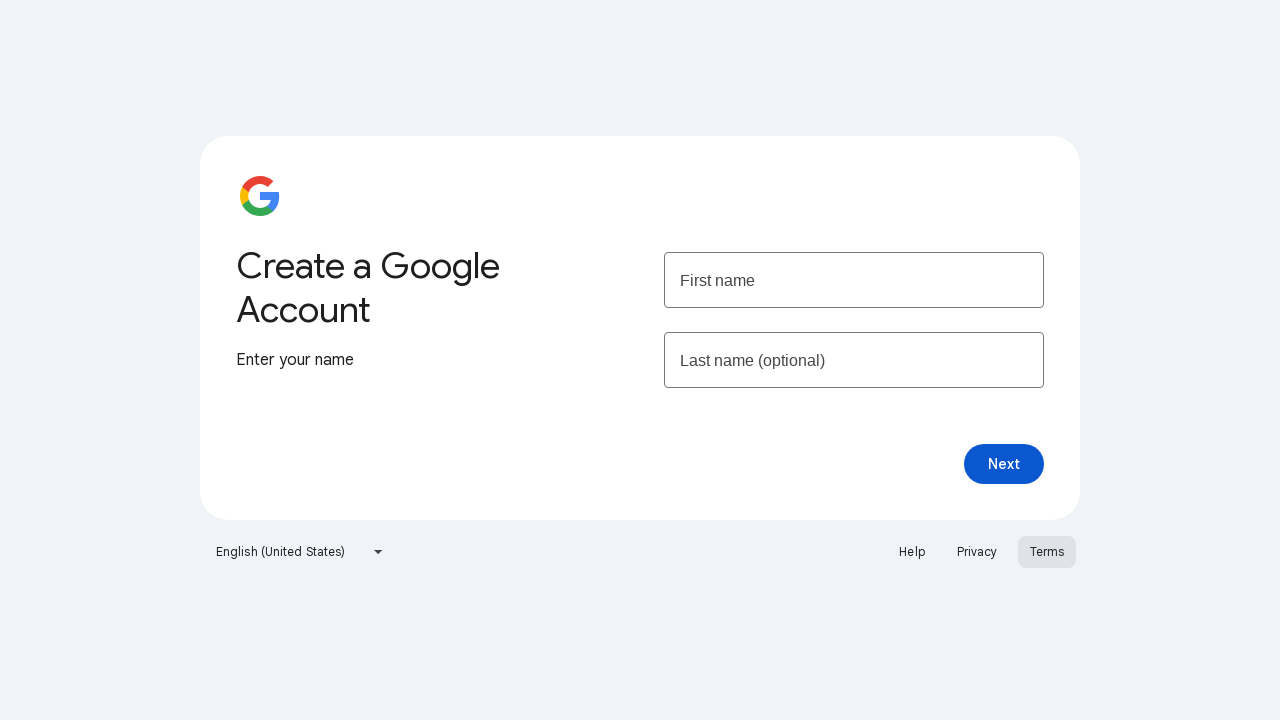

Switched to Terms of Service window with title: Privacy Policy – Privacy & Terms – Google
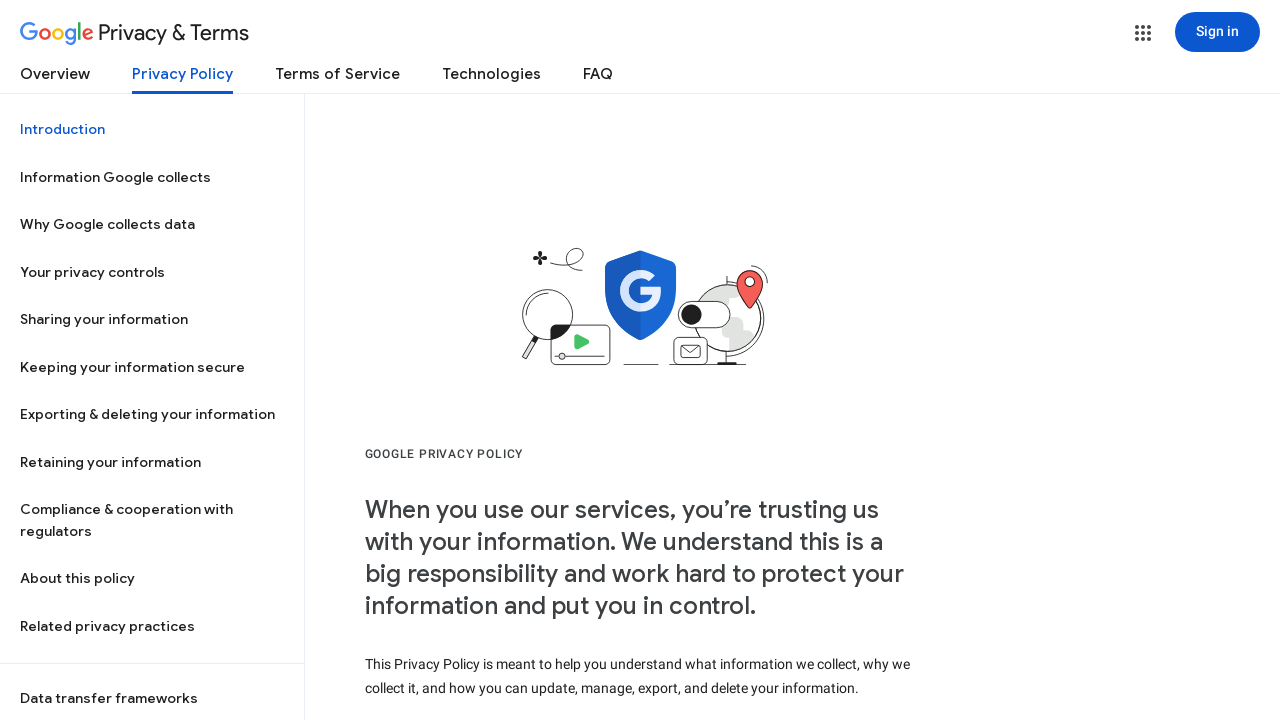

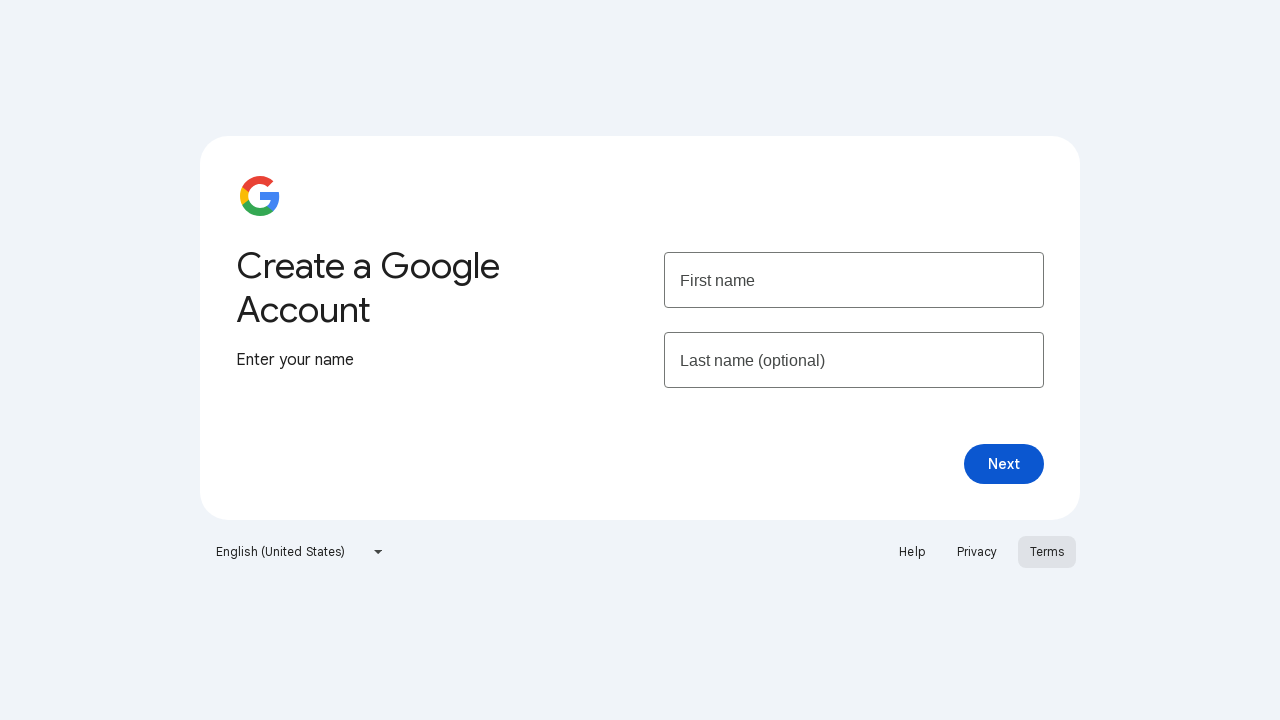